Opens the Hoff.ru website and checks that browser console logs do not contain severe errors

Starting URL: https://hoff.ru/

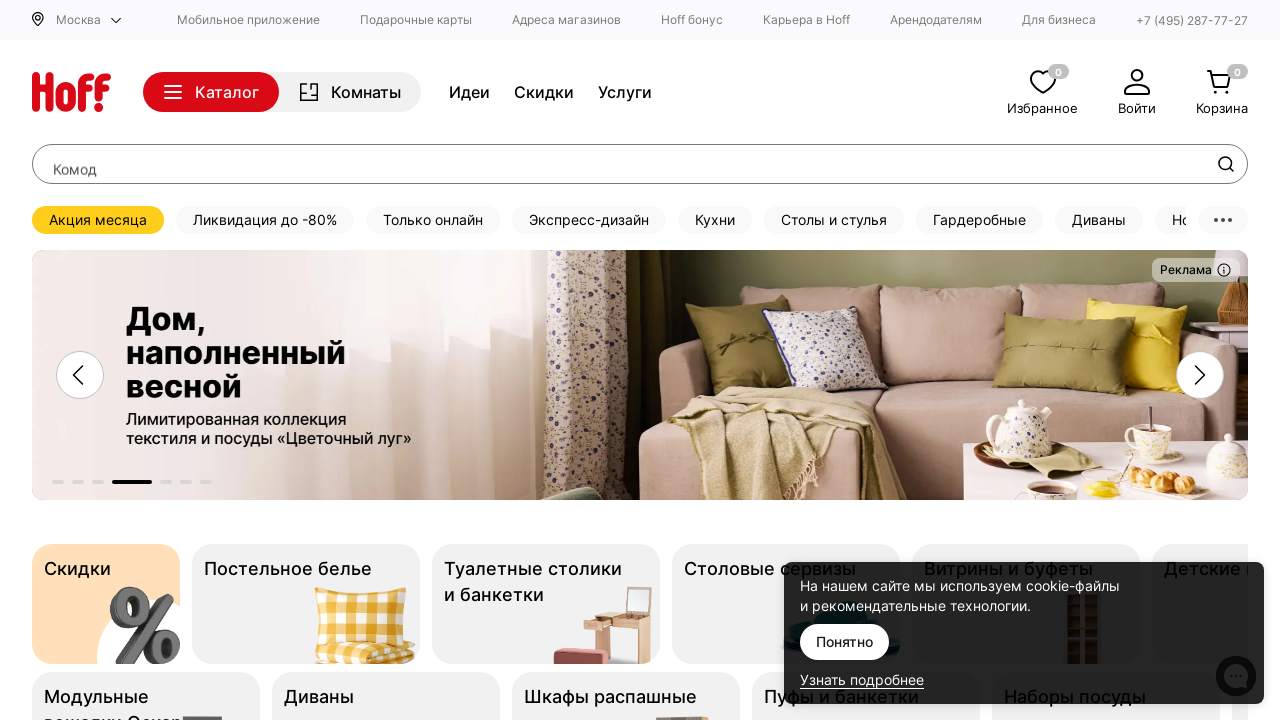

Set up console message handler to capture all console logs
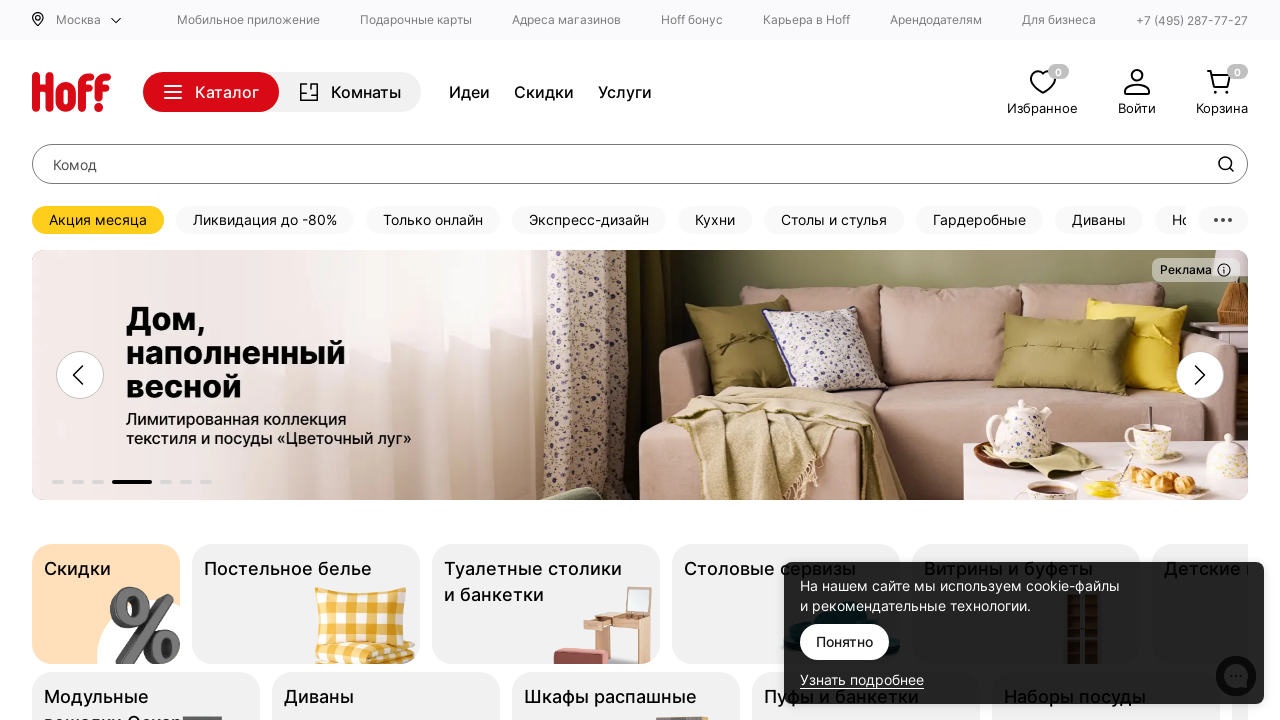

Reloaded the page to capture console logs from the start
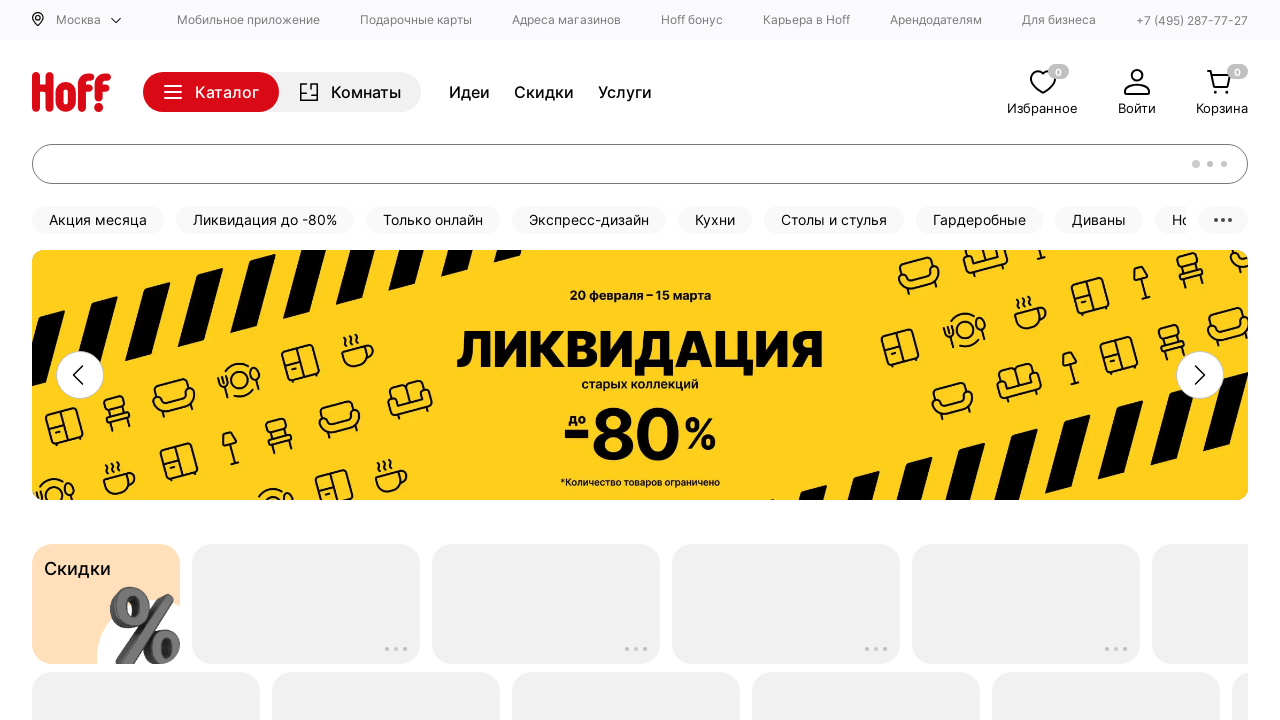

Waited for page to reach domcontentloaded state
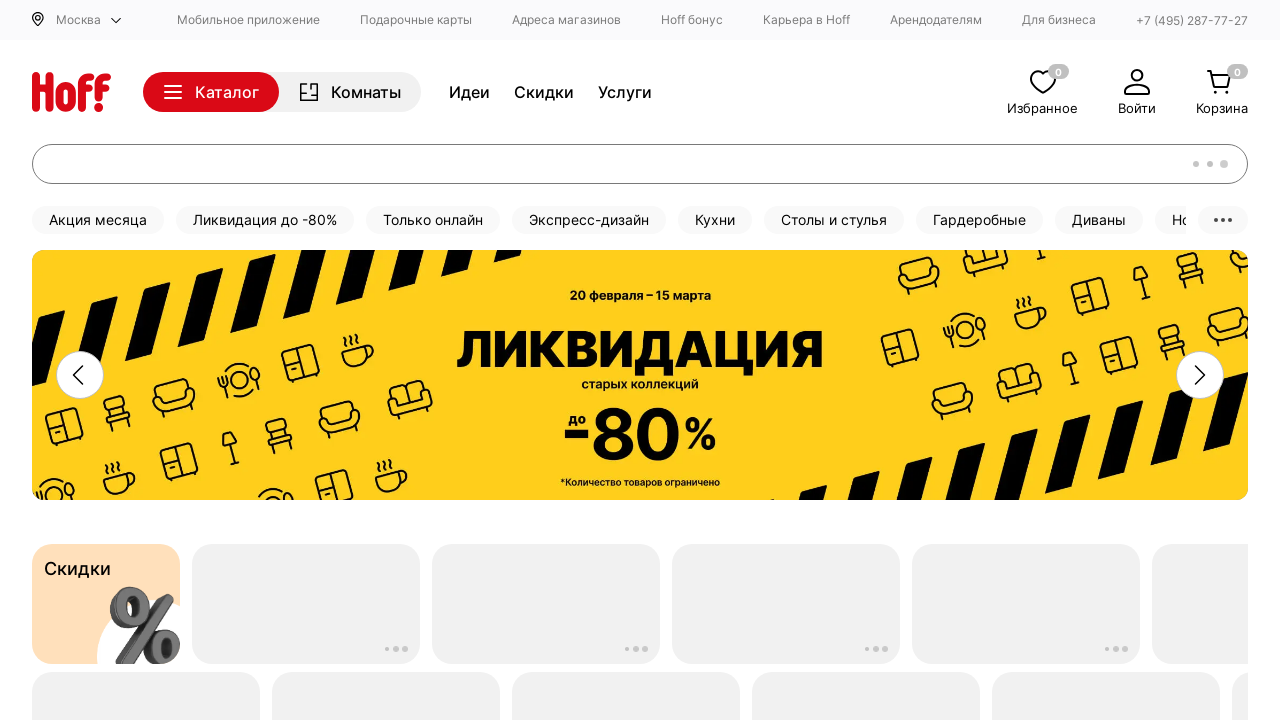

Verified that console logs do not contain SEVERE errors
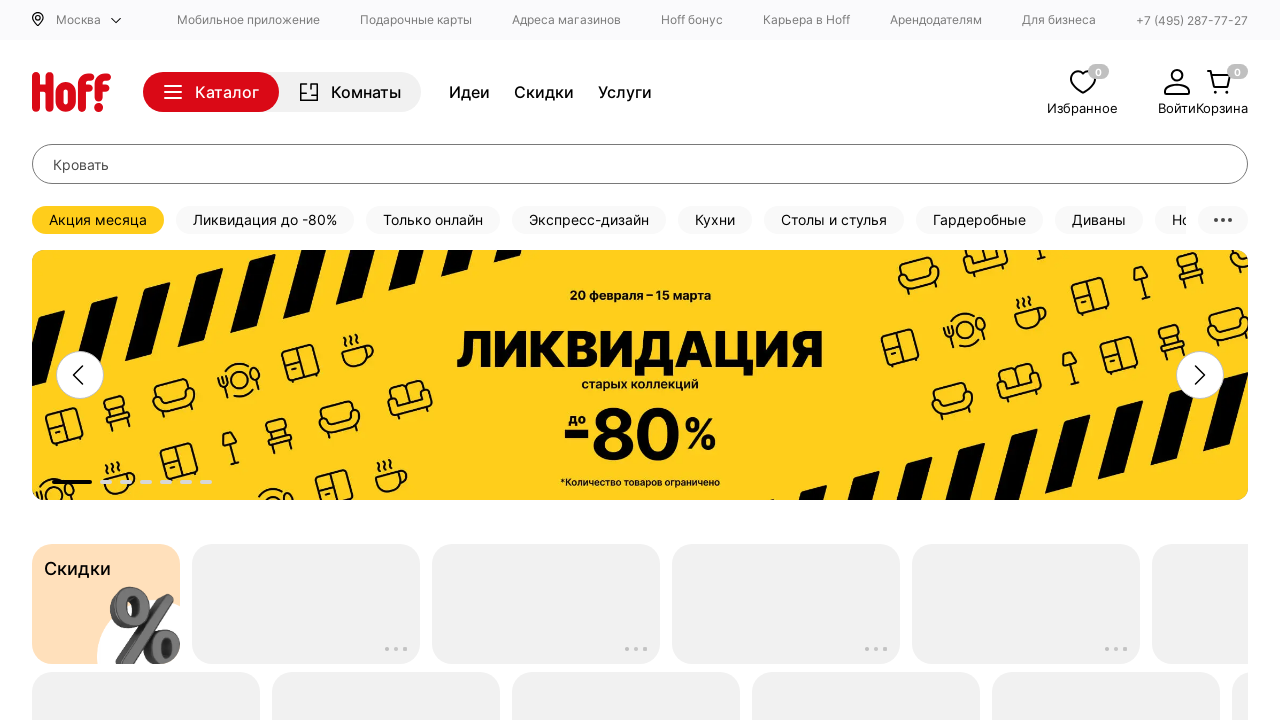

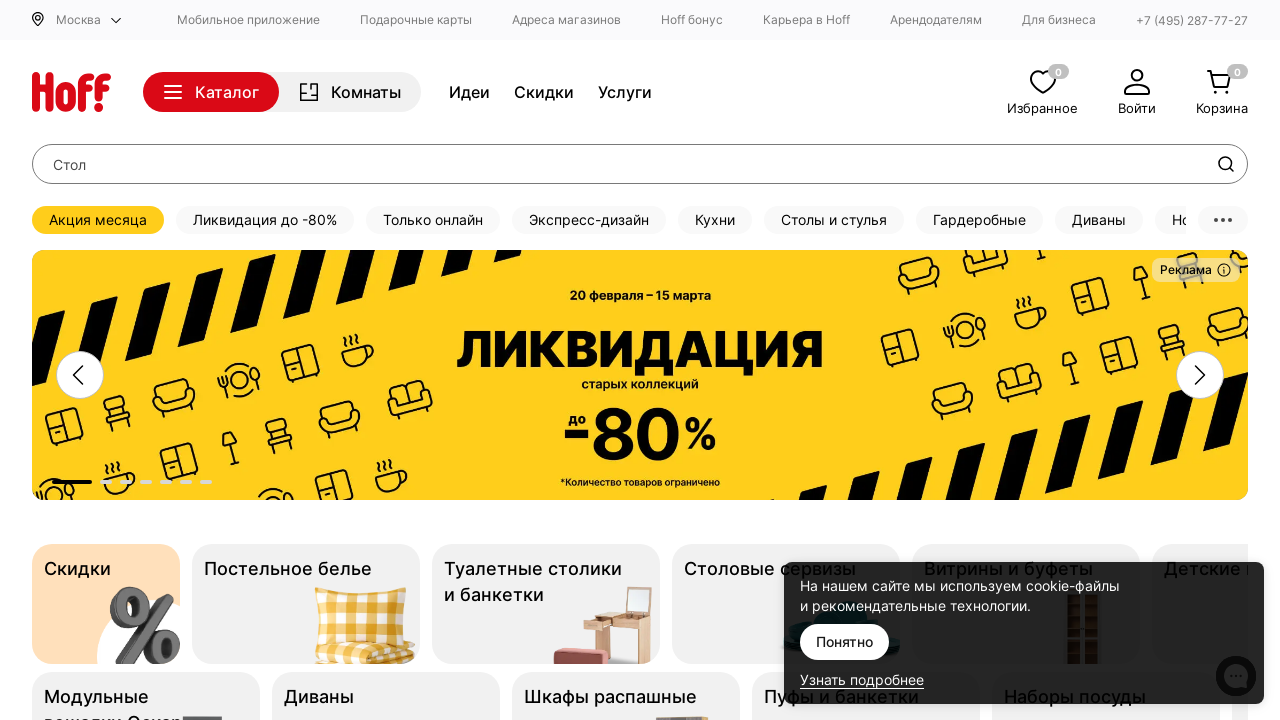